Tests double-click functionality by performing a double-click action on a button element

Starting URL: https://testeroprogramowania.github.io/selenium/doubleclick.html

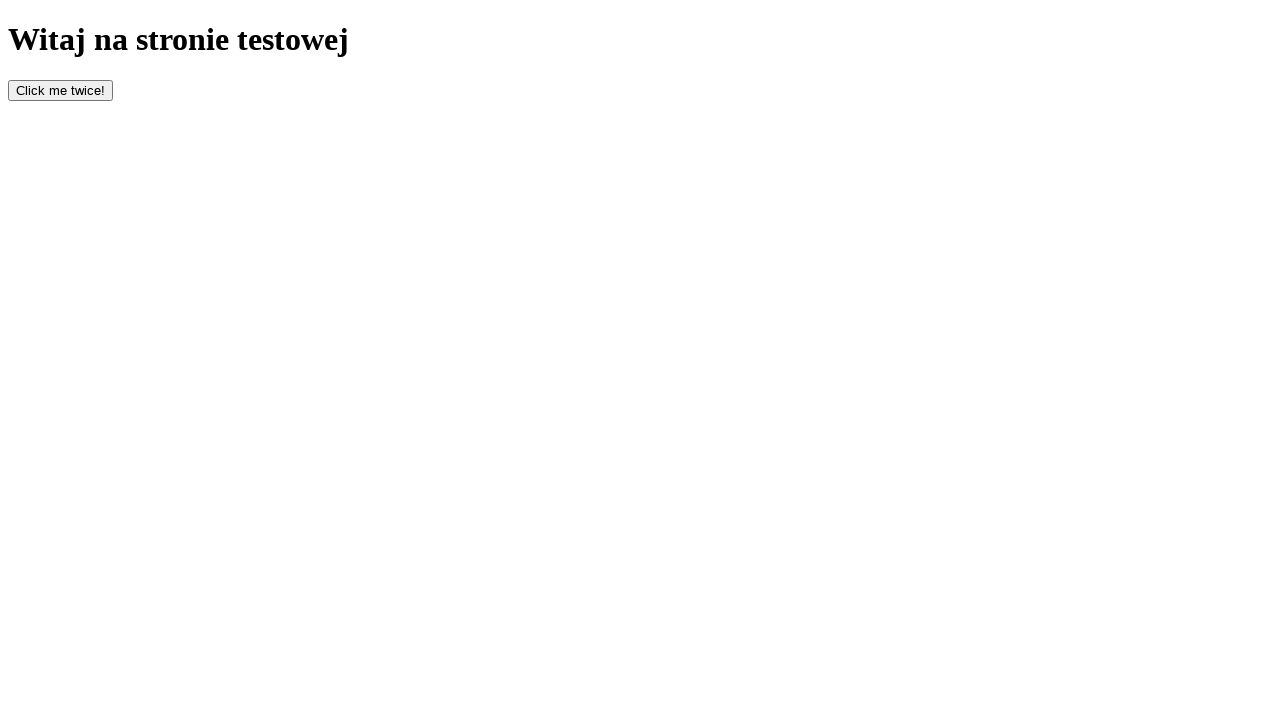

Double-clicked the button element with id 'bottom' at (60, 90) on #bottom
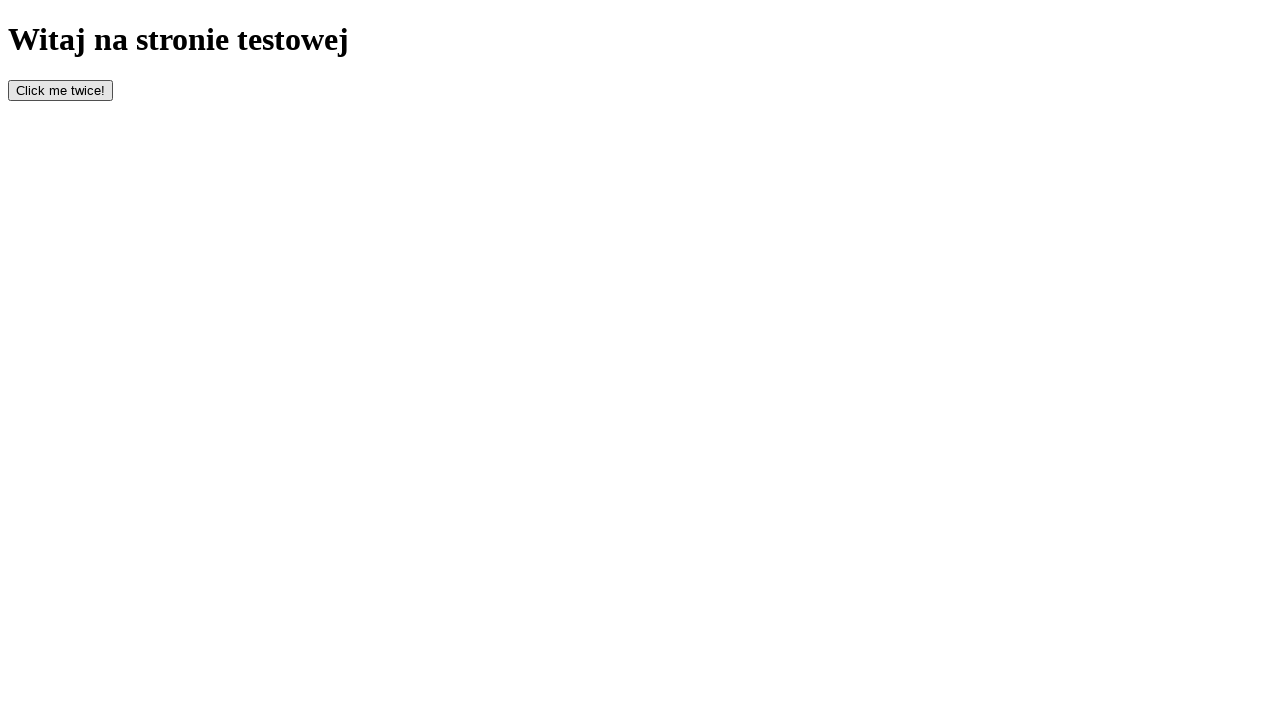

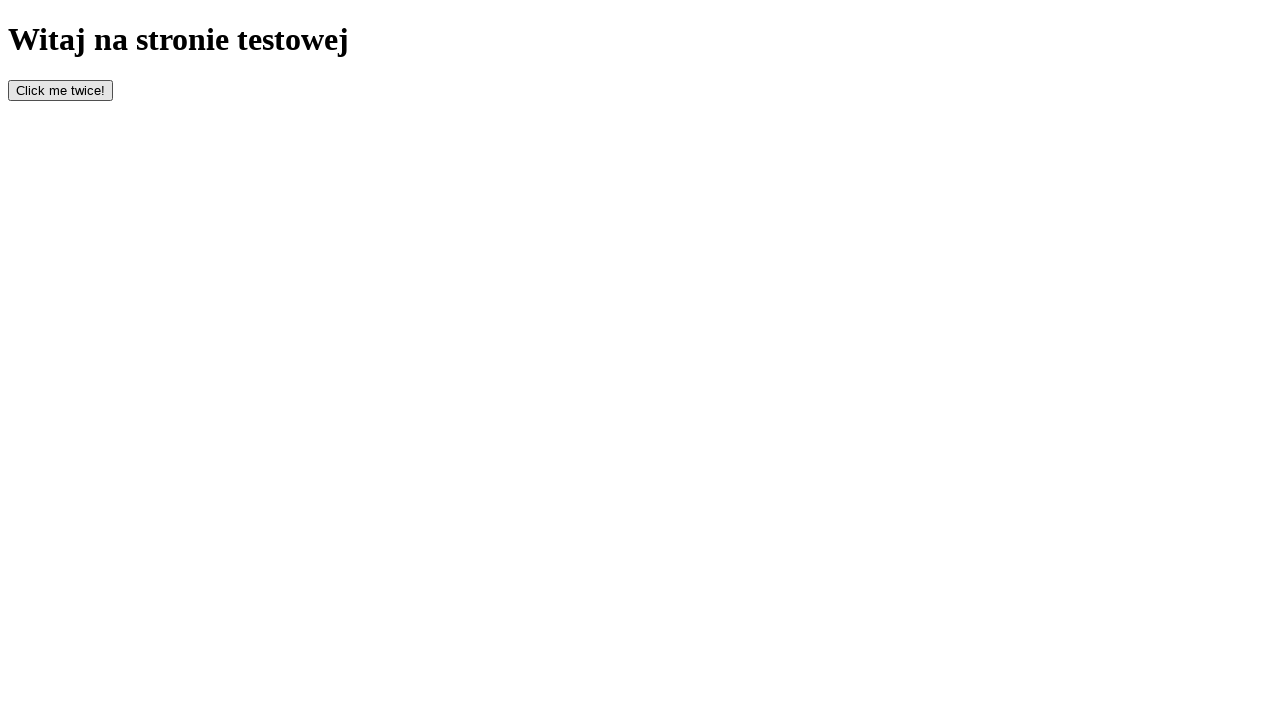